Tests navigation from the home page to the login page by clicking the login header button

Starting URL: https://telranedu.web.app/home

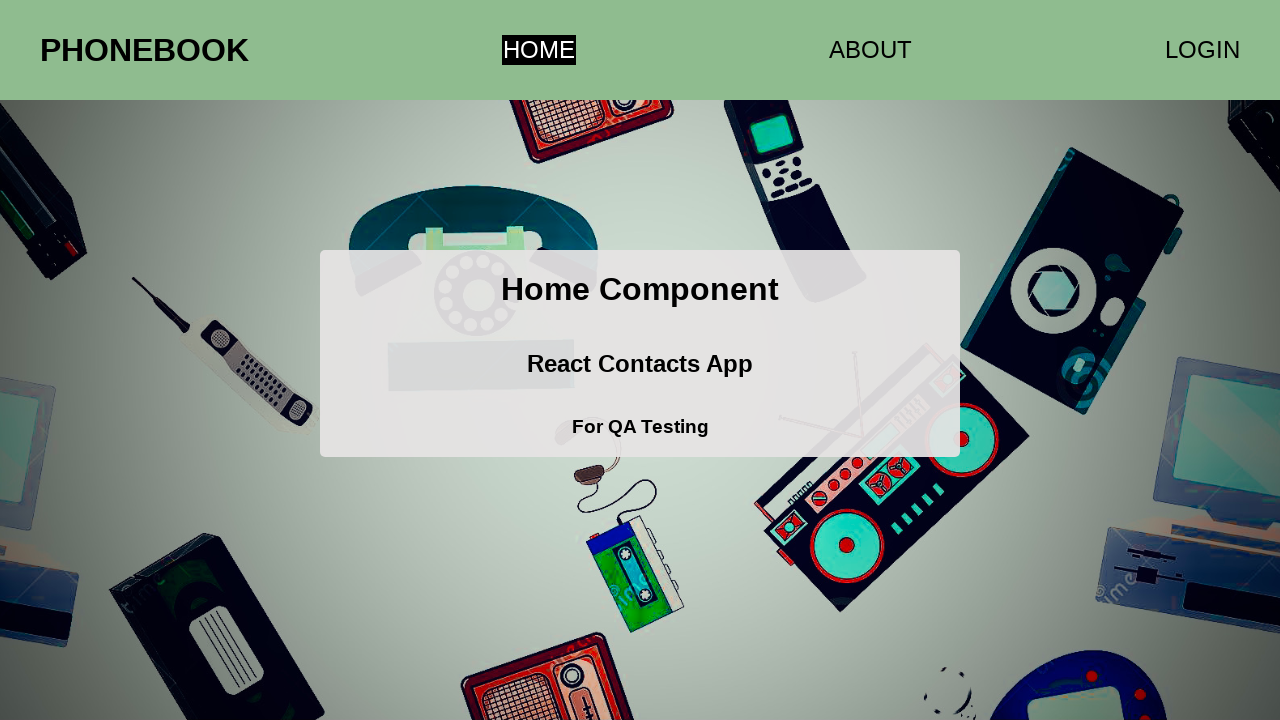

Clicked login header button to navigate to login page at (1202, 50) on a[href='/login']
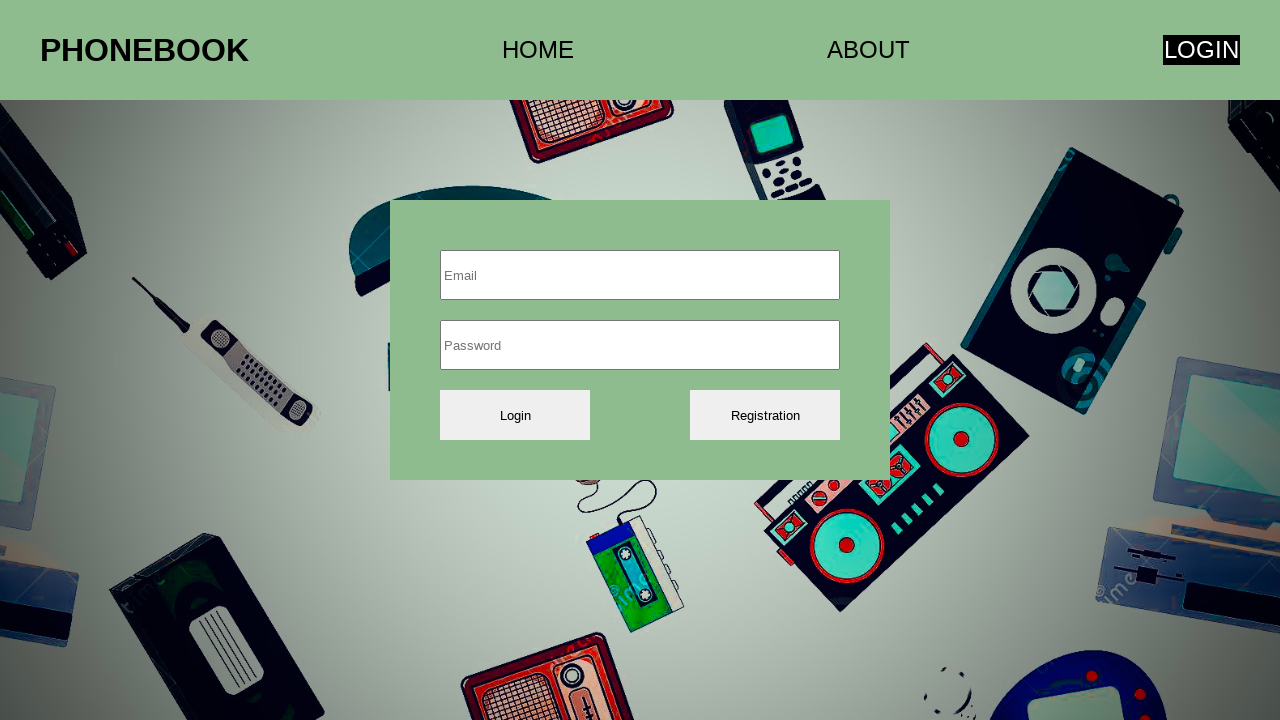

Login page loaded and network idle
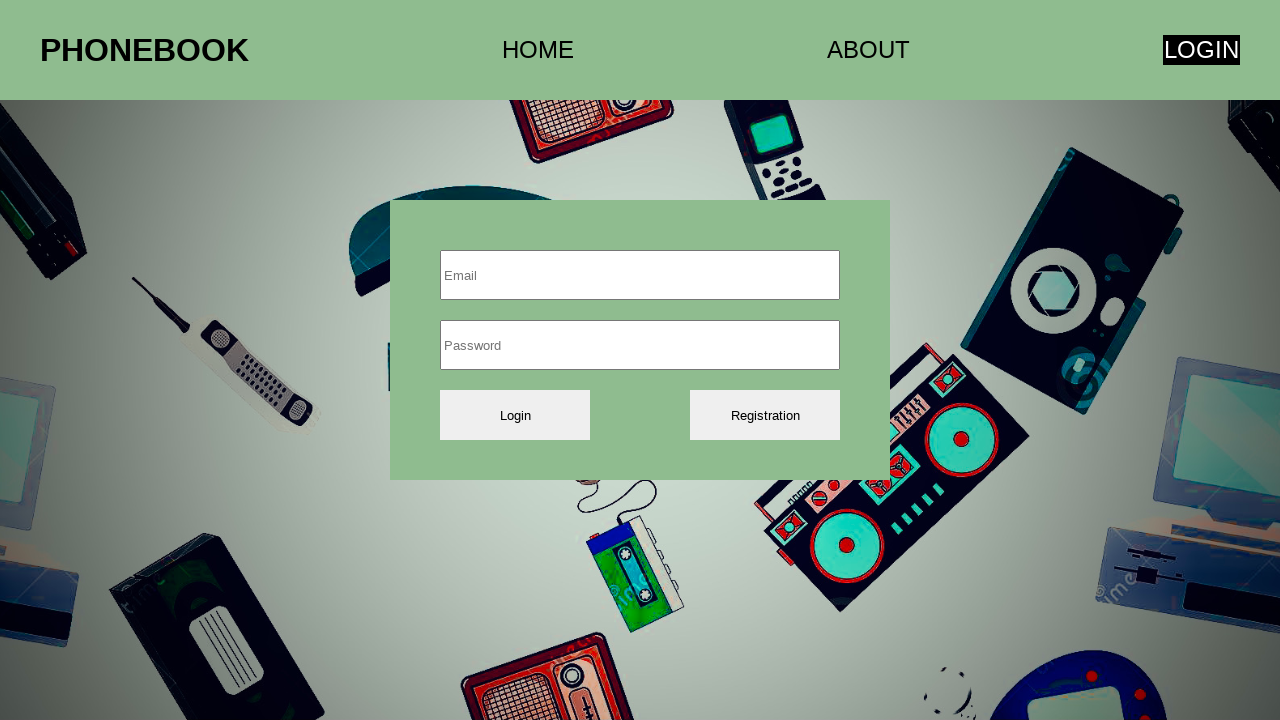

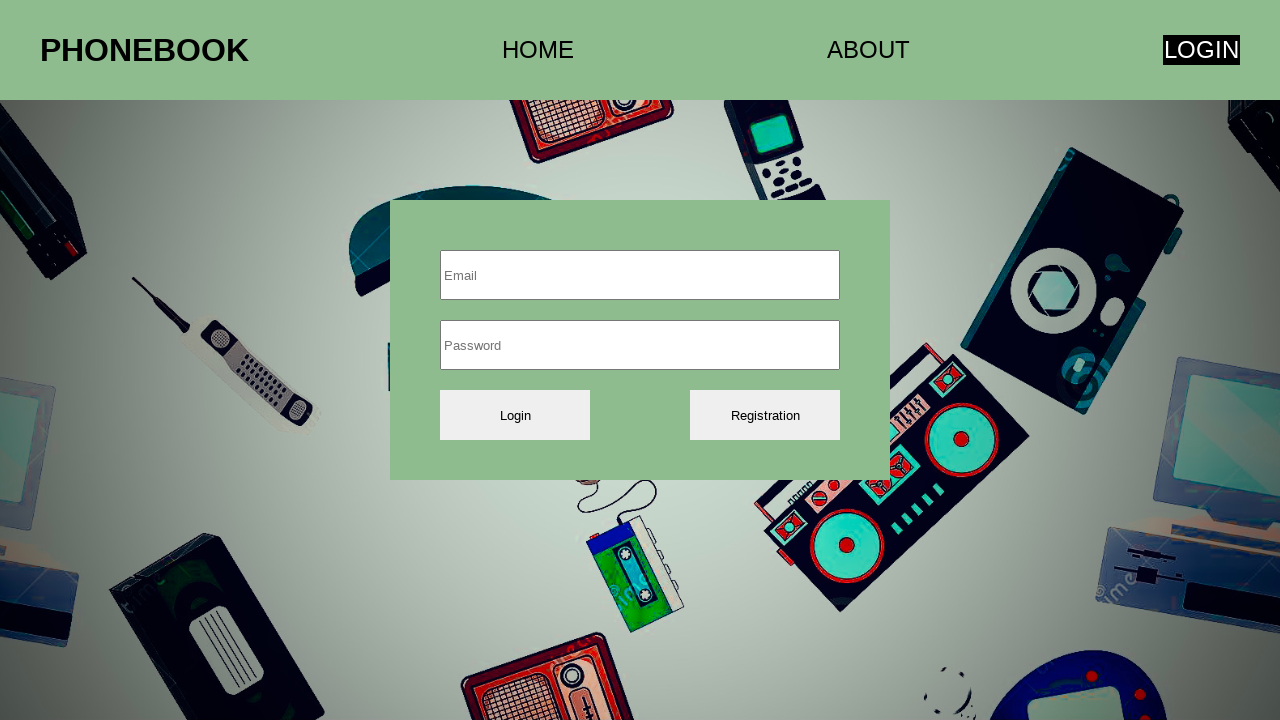